Navigates to a tooltips demo page and retrieves the placeholder text from an input field

Starting URL: https://demoqa.com/tool-tips/

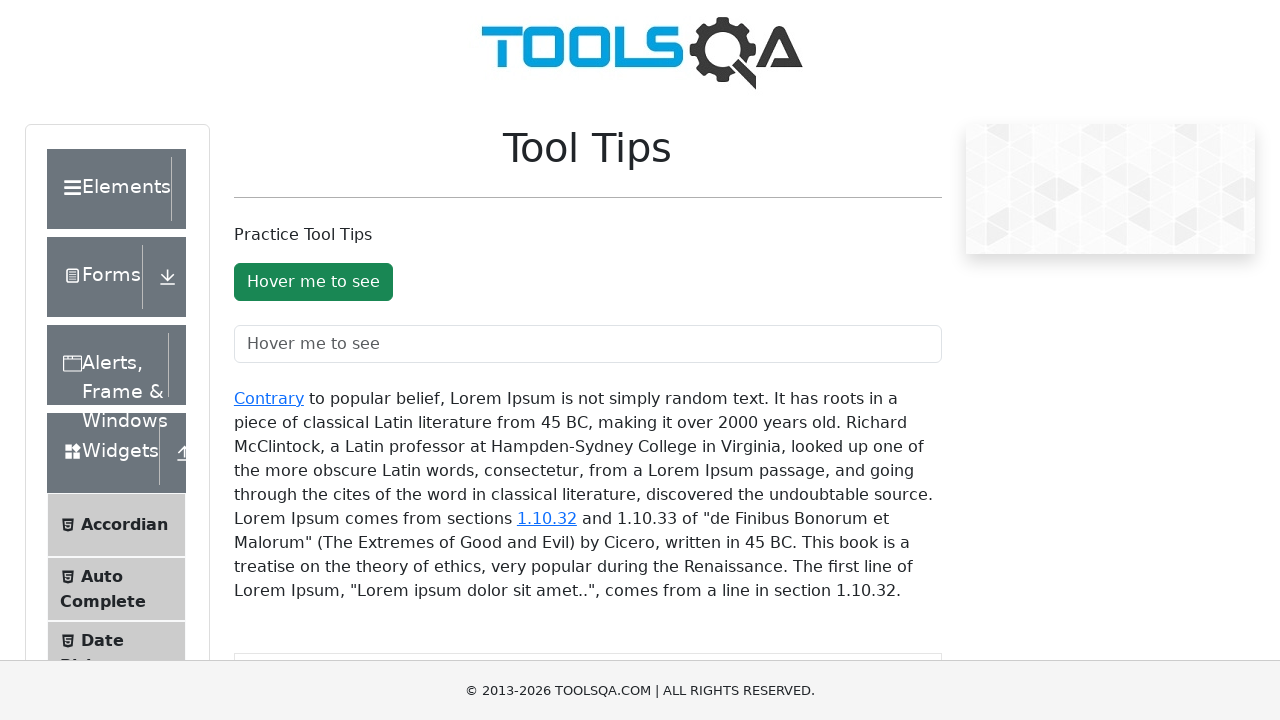

Navigated to tooltips demo page
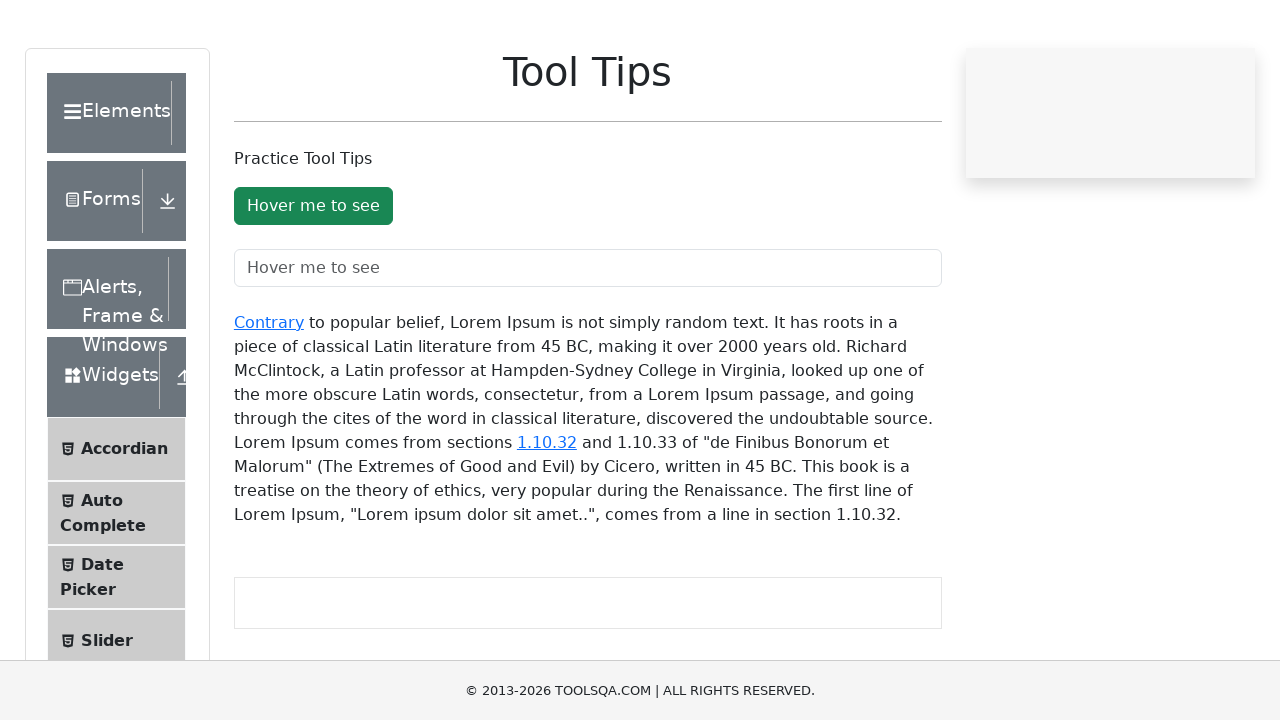

Located the tooltip text field element
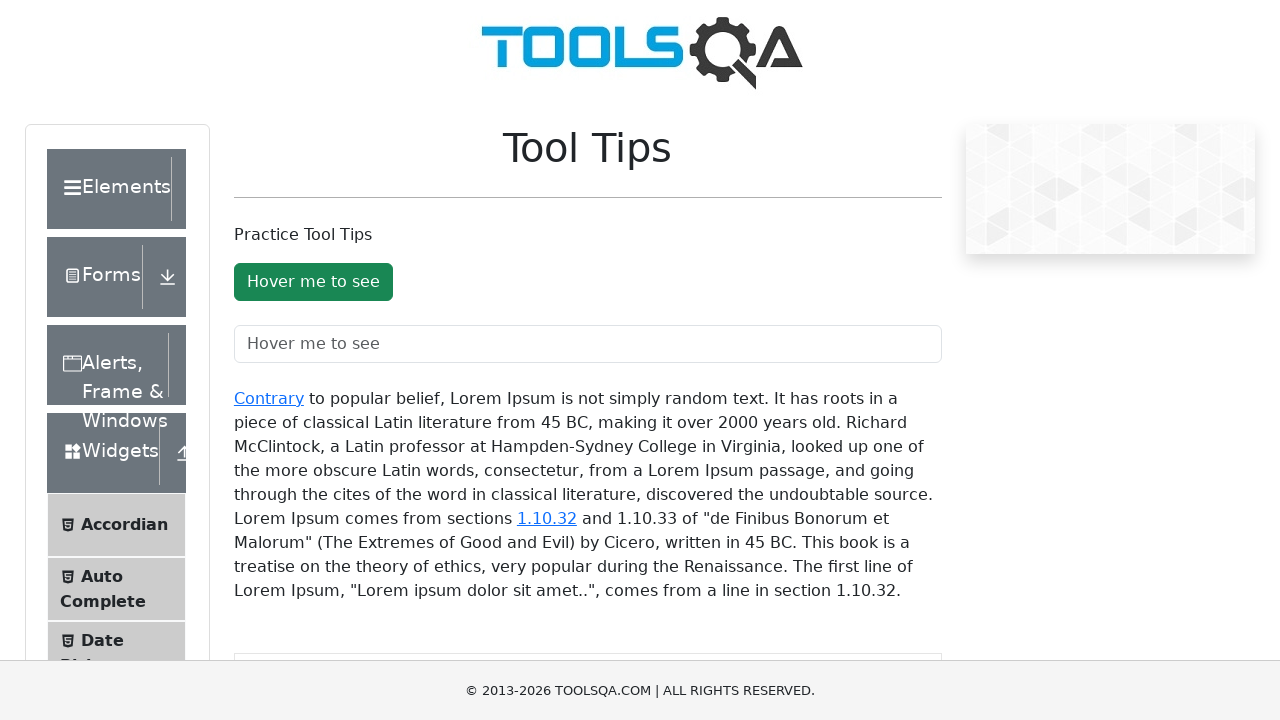

Retrieved placeholder text: 'Hover me to see'
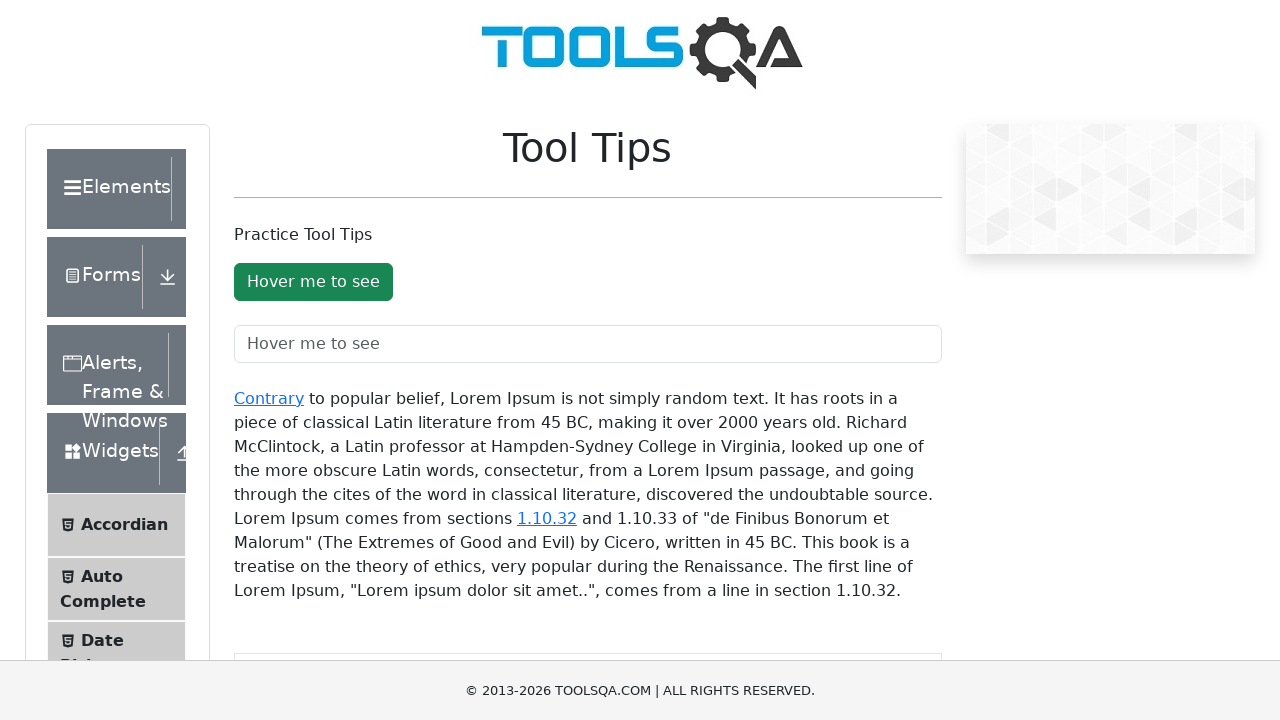

Verified that the placeholder element is visible
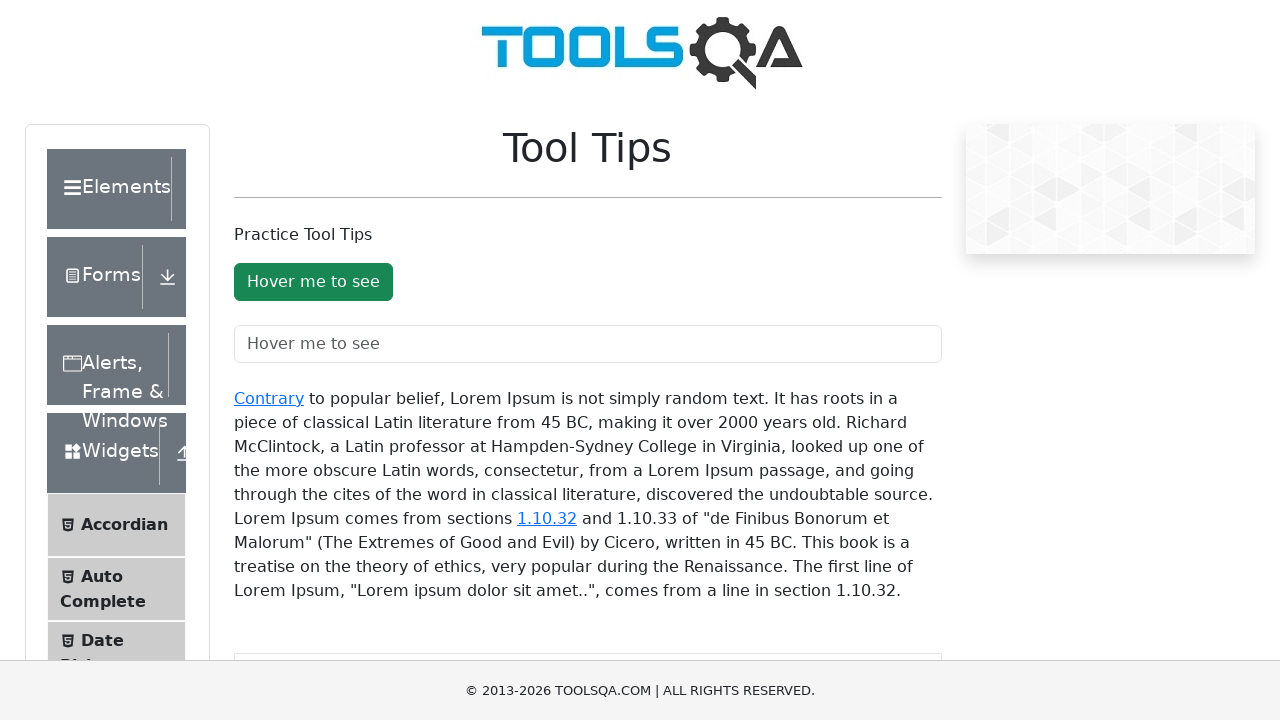

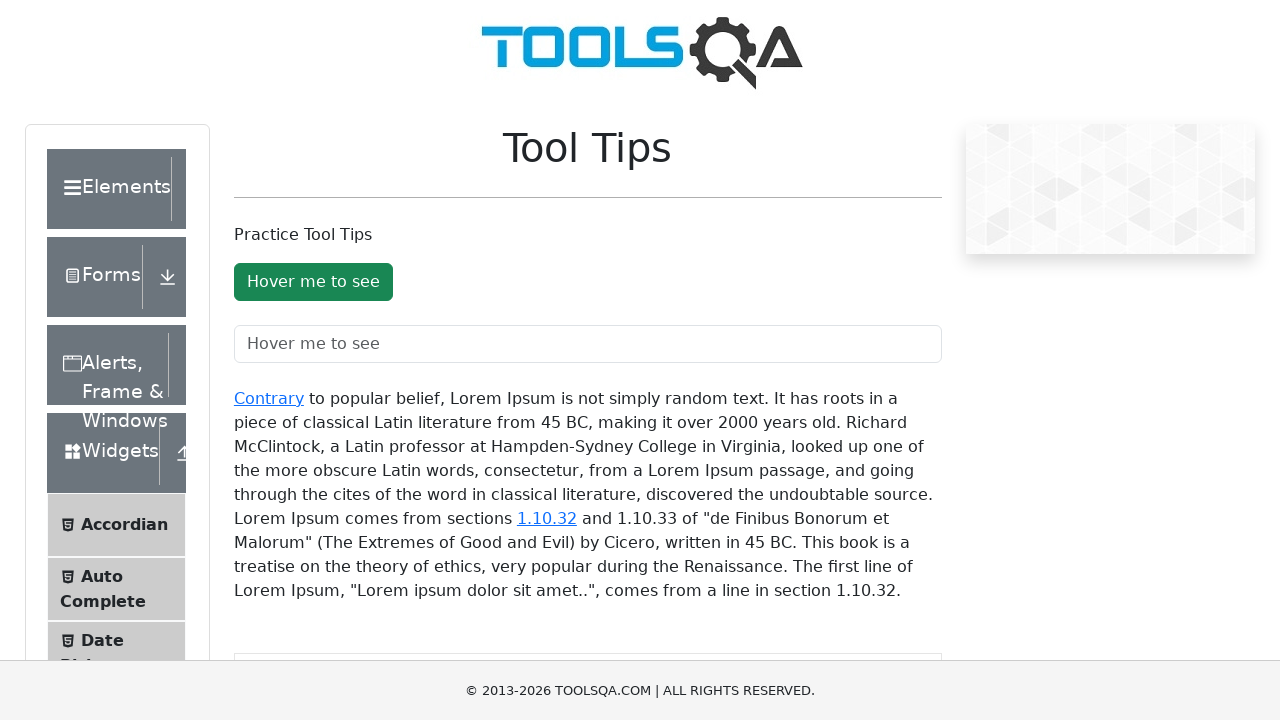